Tests dynamic loading functionality by clicking Start button and verifying "Hello World!" text appears after loading completes

Starting URL: https://automationfc.github.io/dynamic-loading/

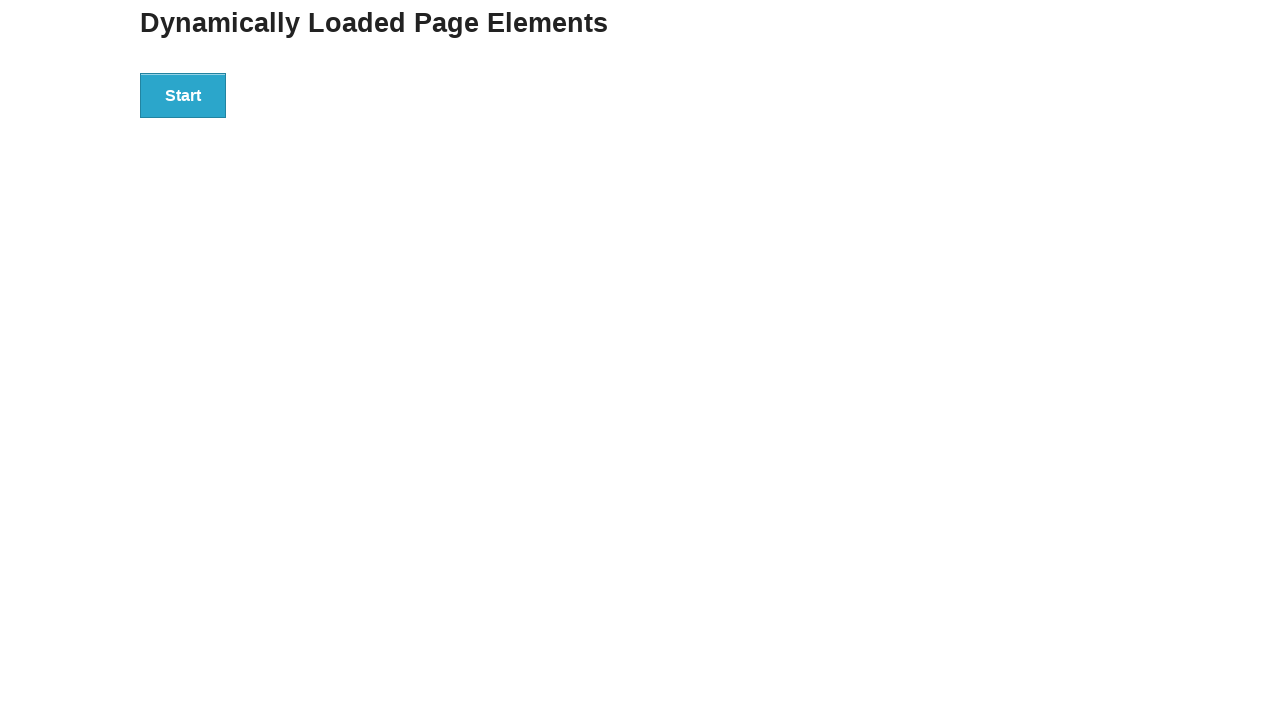

Clicked Start button to trigger dynamic loading at (183, 95) on div#start>button
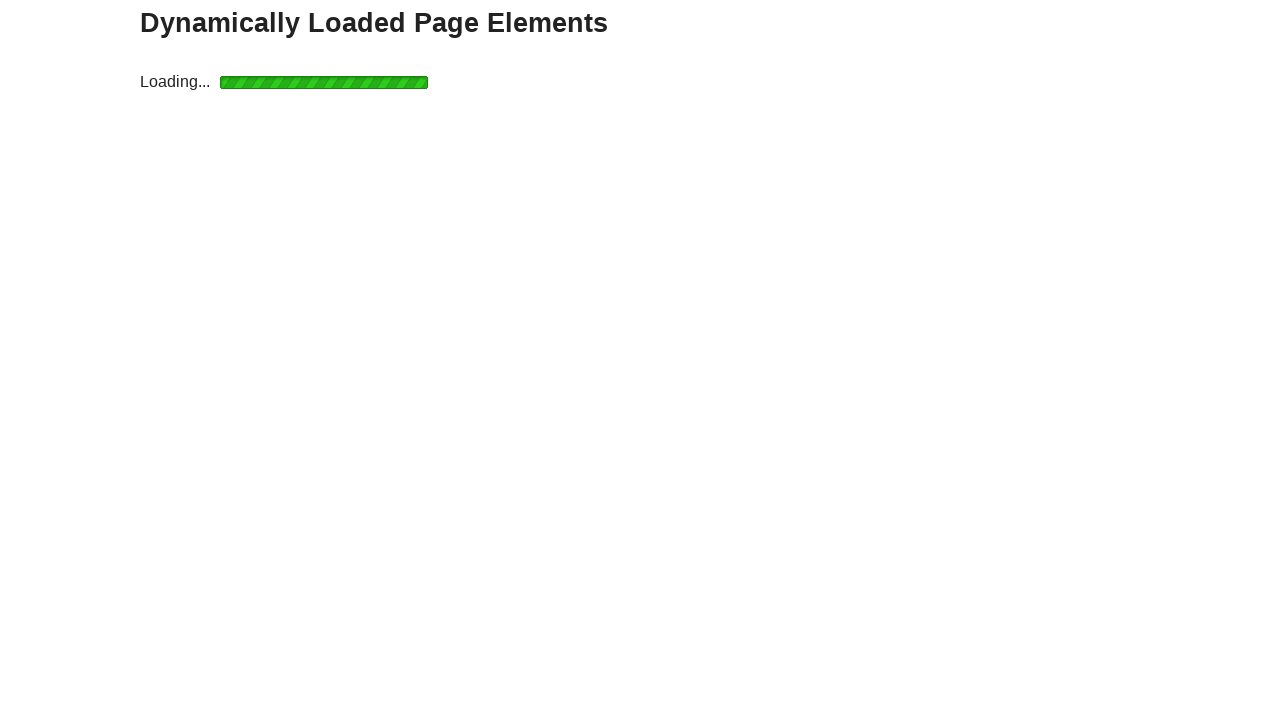

Waited for 'Hello World!' text to appear after loading completes
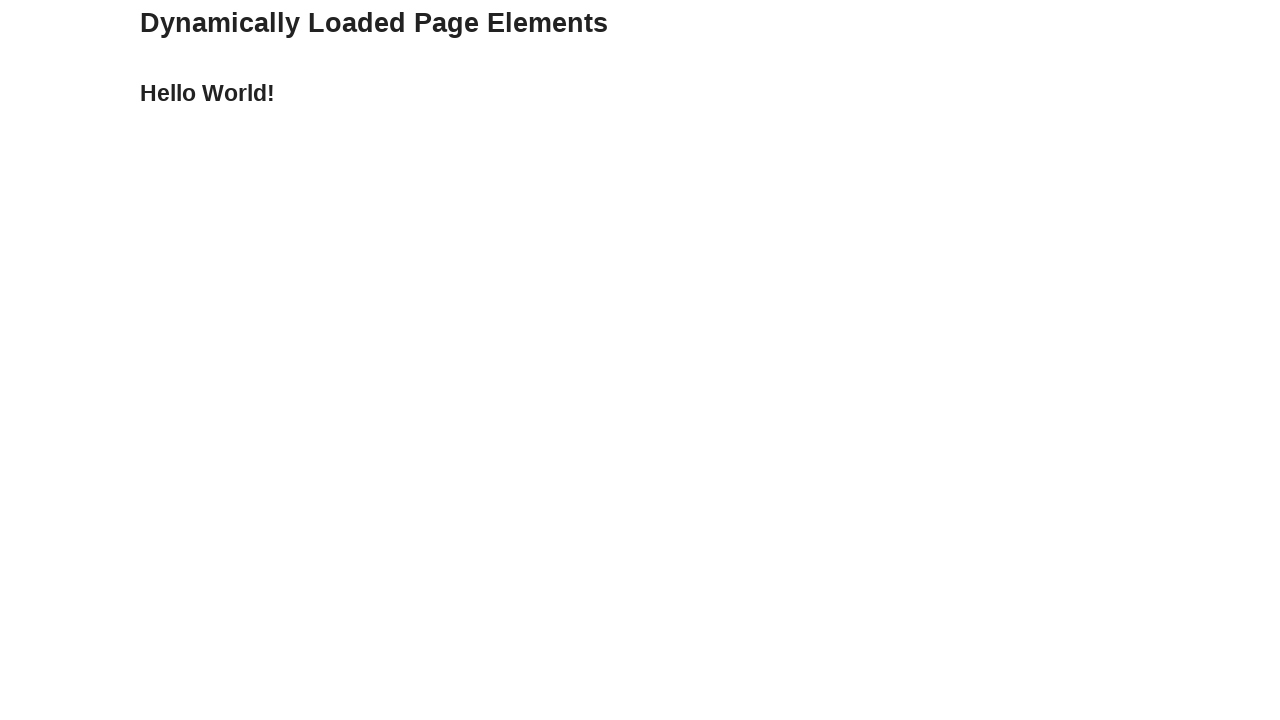

Verified that the displayed text is 'Hello World!'
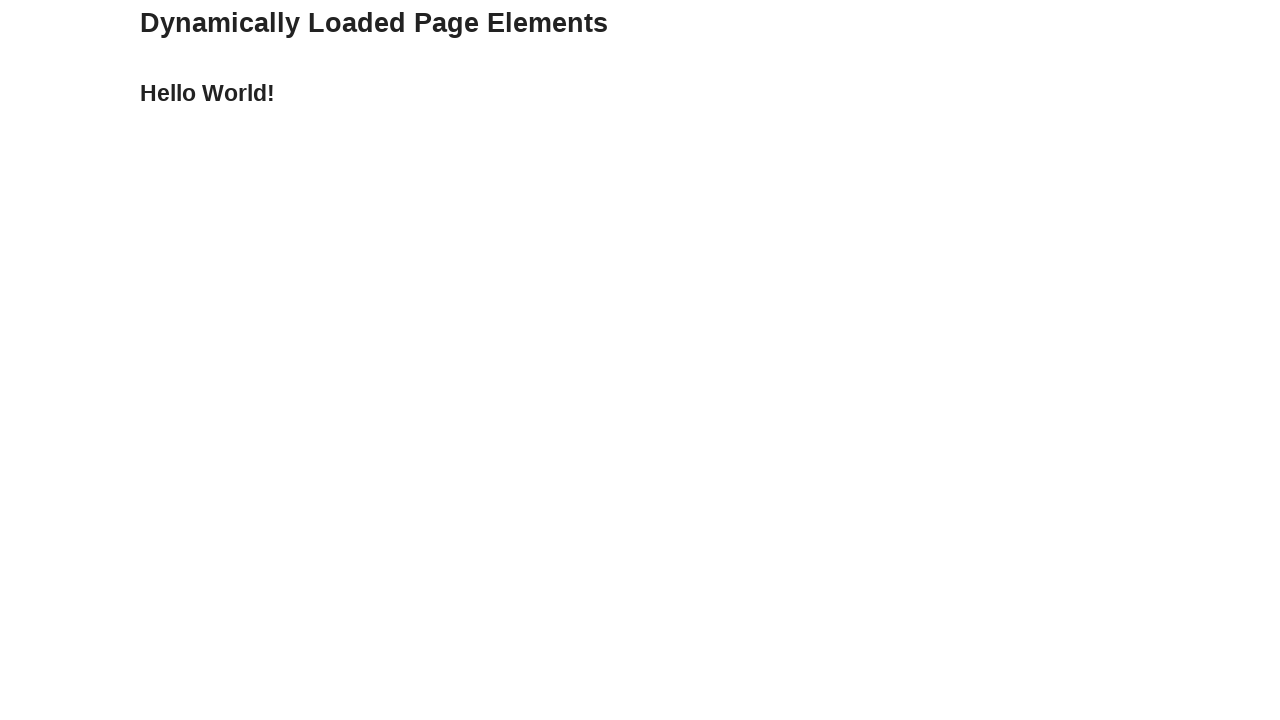

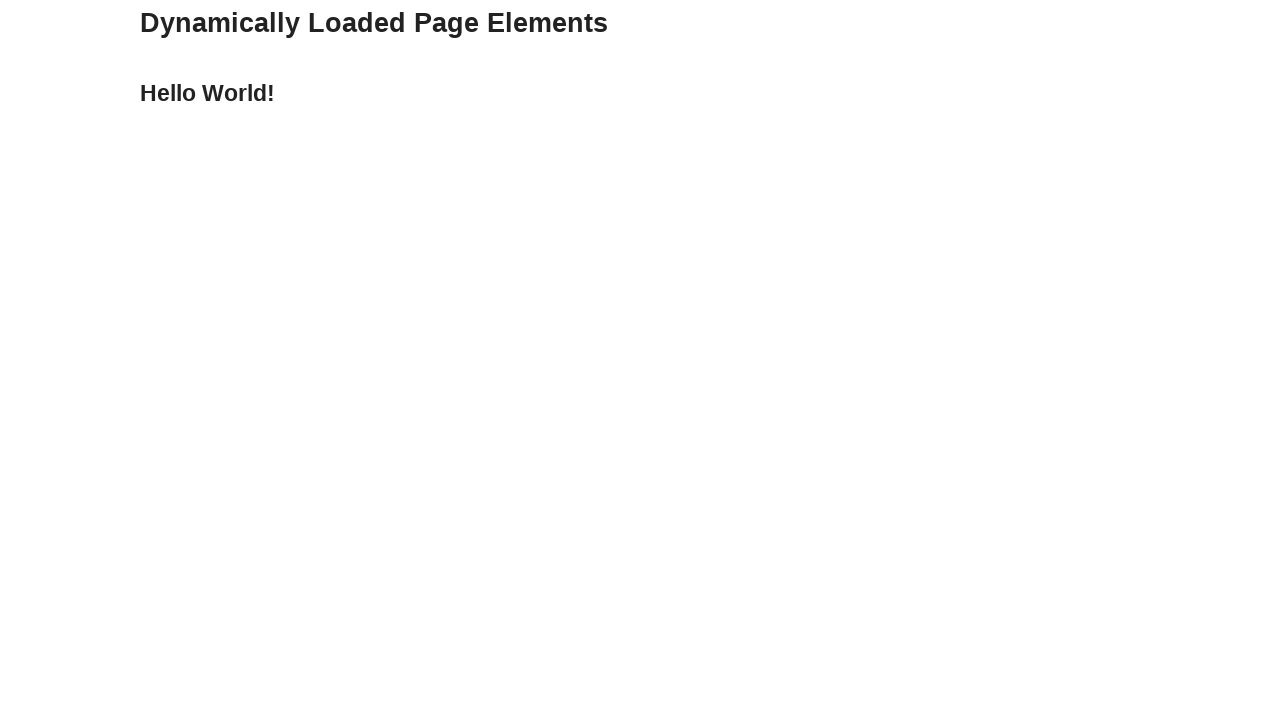